Tests input field by entering a number value

Starting URL: https://the-internet.herokuapp.com/inputs

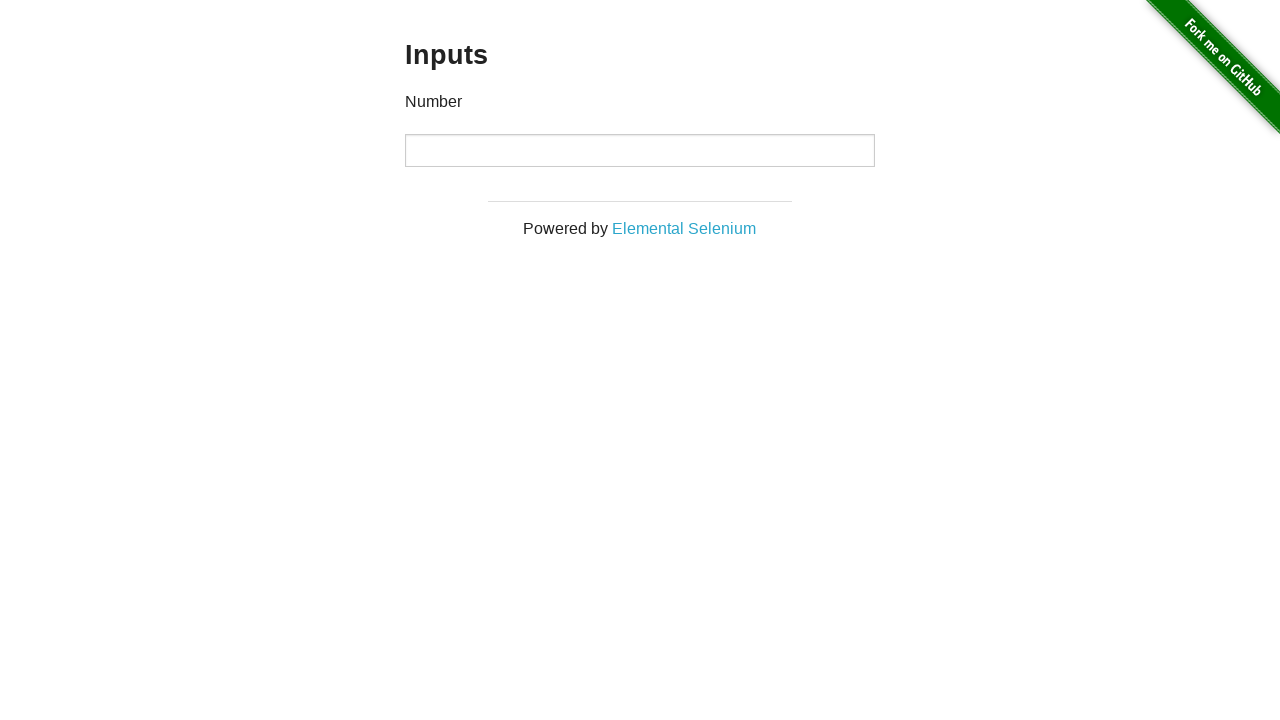

Filled number input field with value '23' on #content > div > div > div > input[type=number]
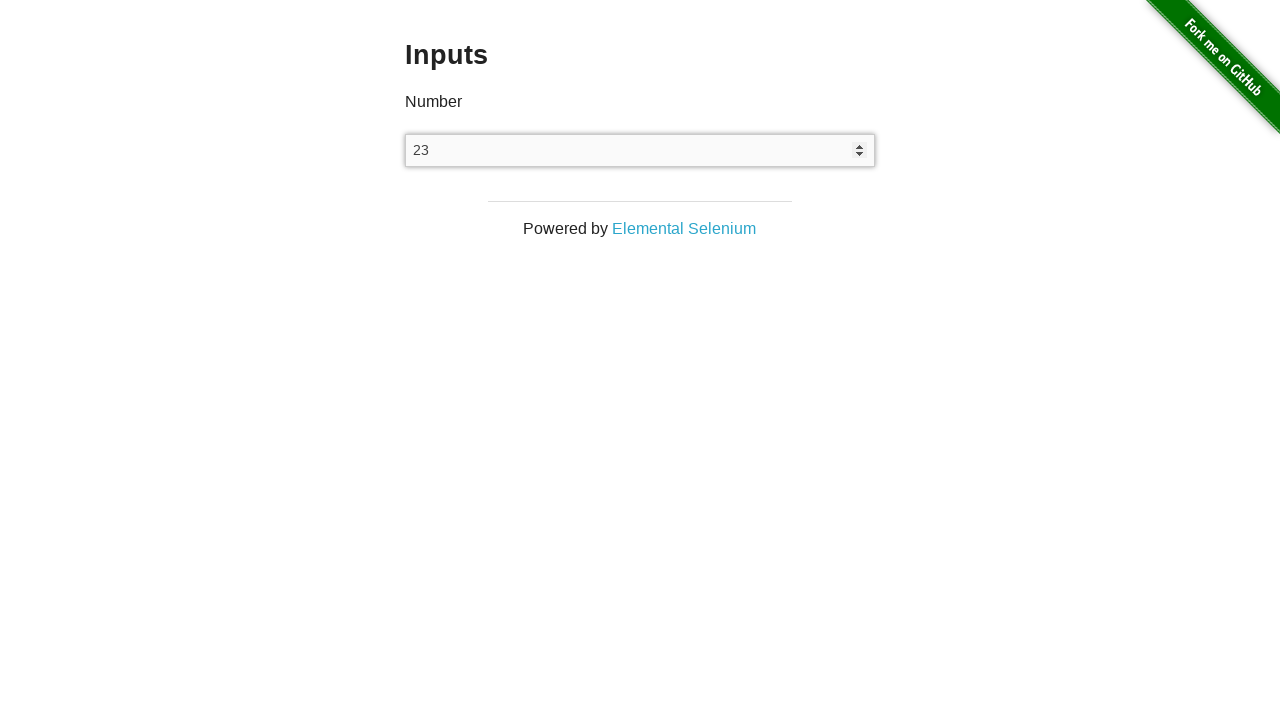

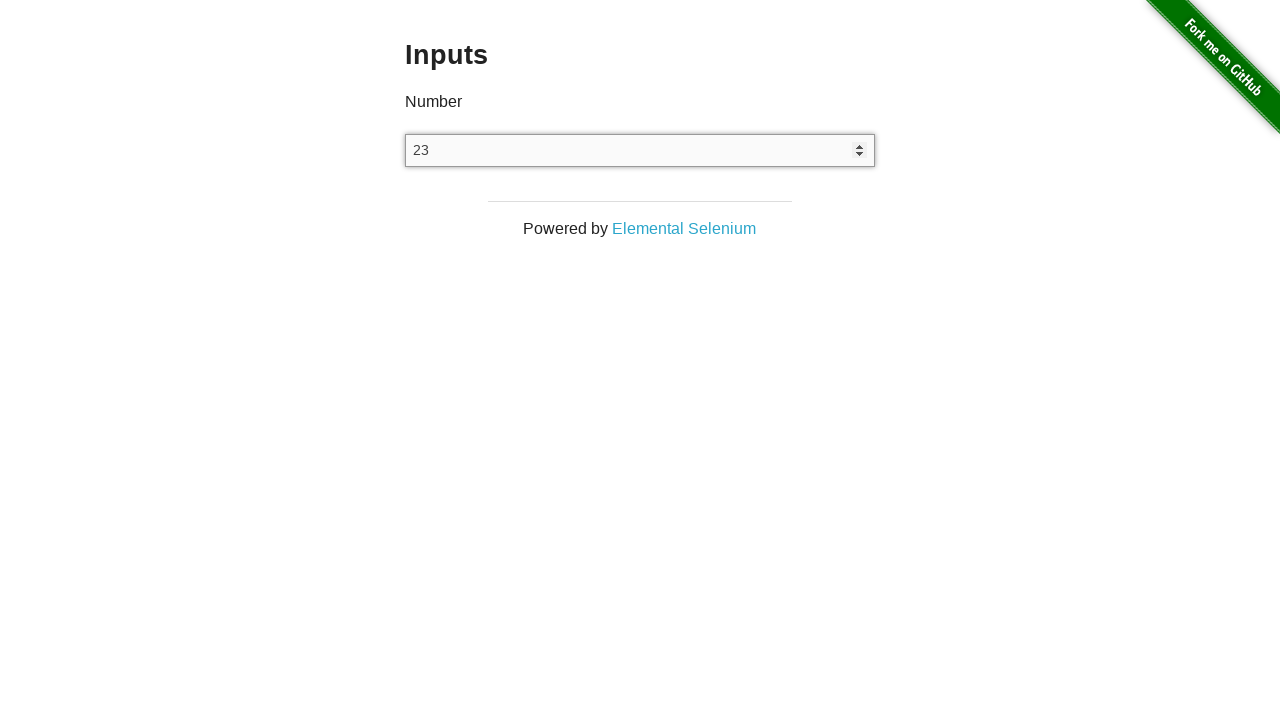